Tests checkbox functionality on an HTML forms demo page by selecting a specific milk product checkbox option

Starting URL: https://echoecho.com/htmlforms09.htm

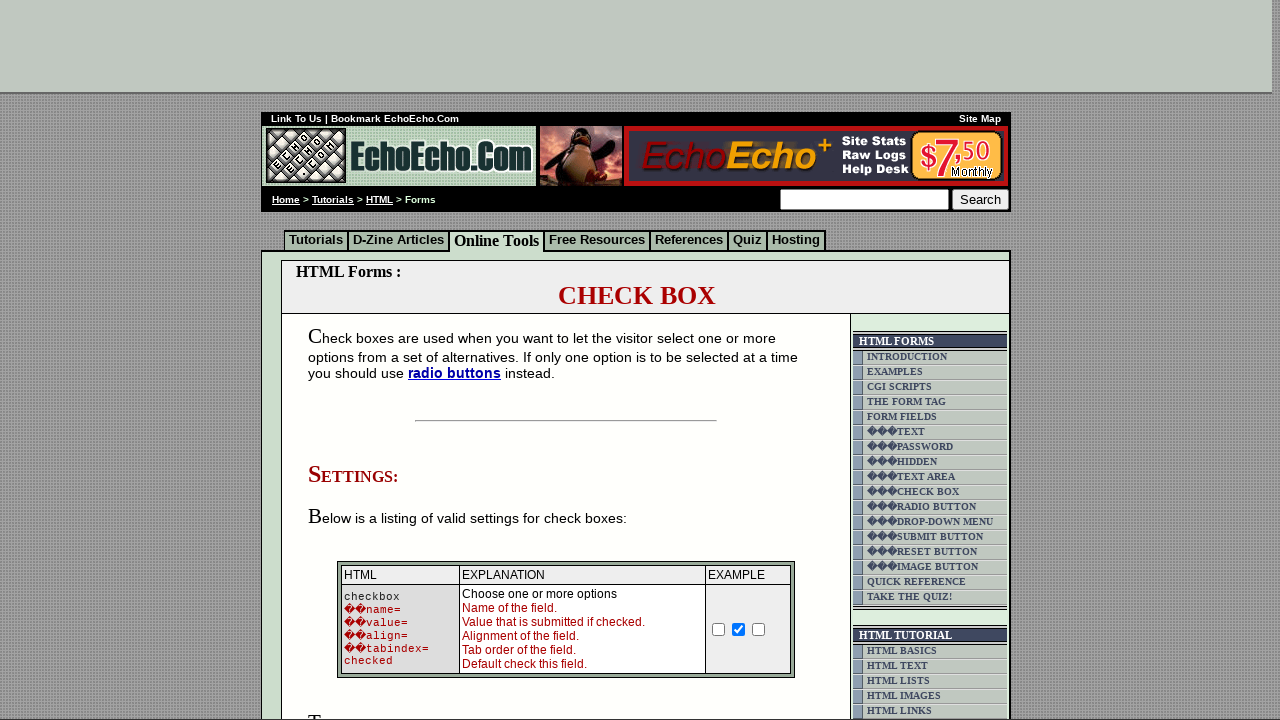

Waited for checkboxes to load on the form
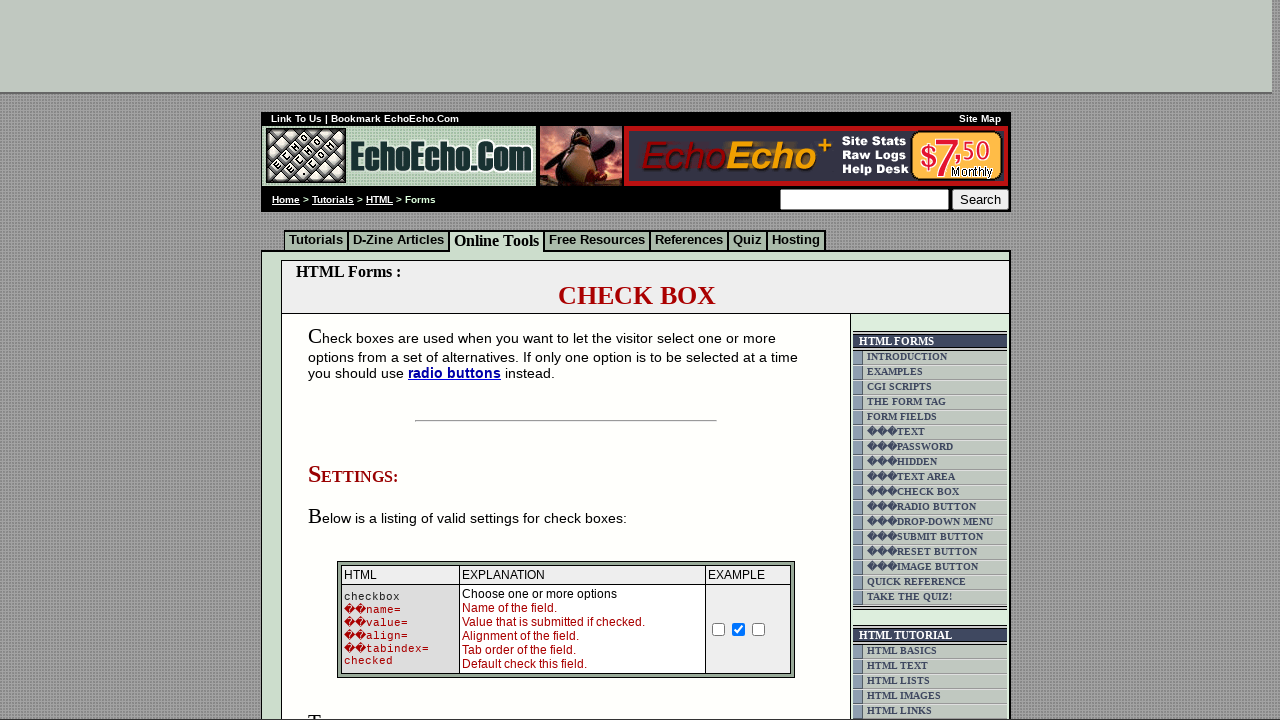

Located the Milk checkbox element
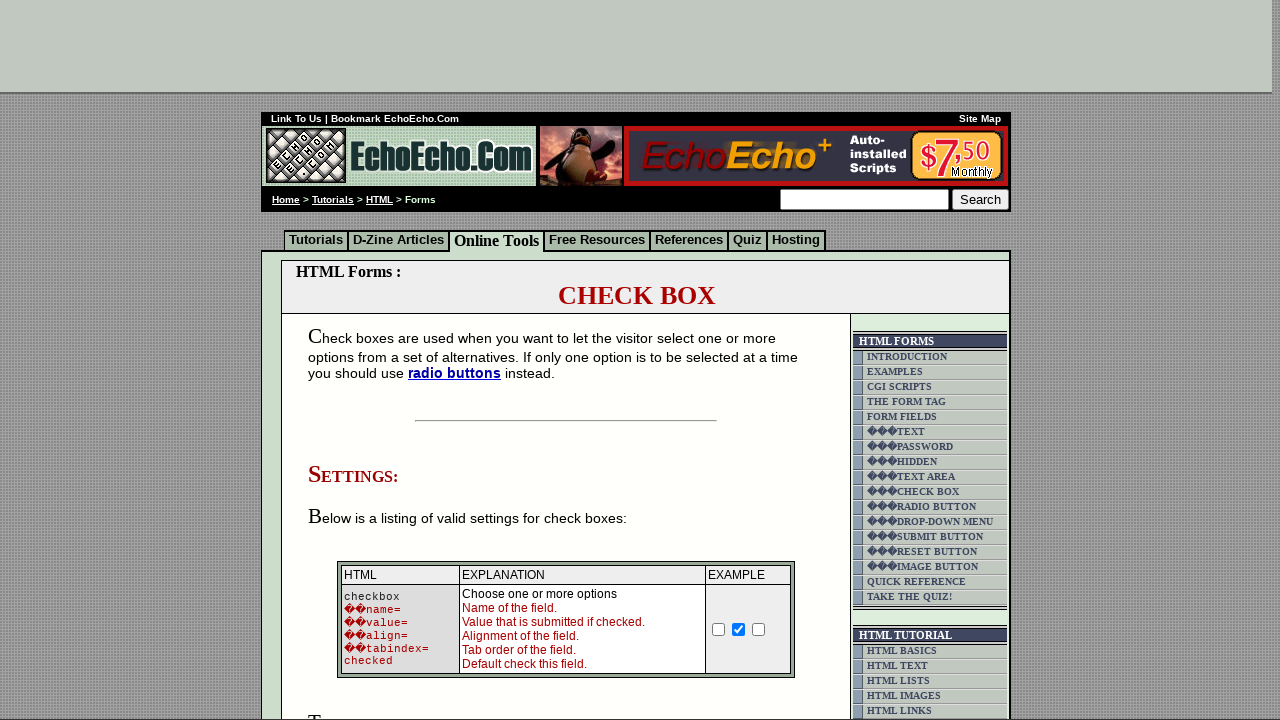

Clicked the Milk checkbox to select it at (354, 360) on input[type='checkbox'][value='Milk']
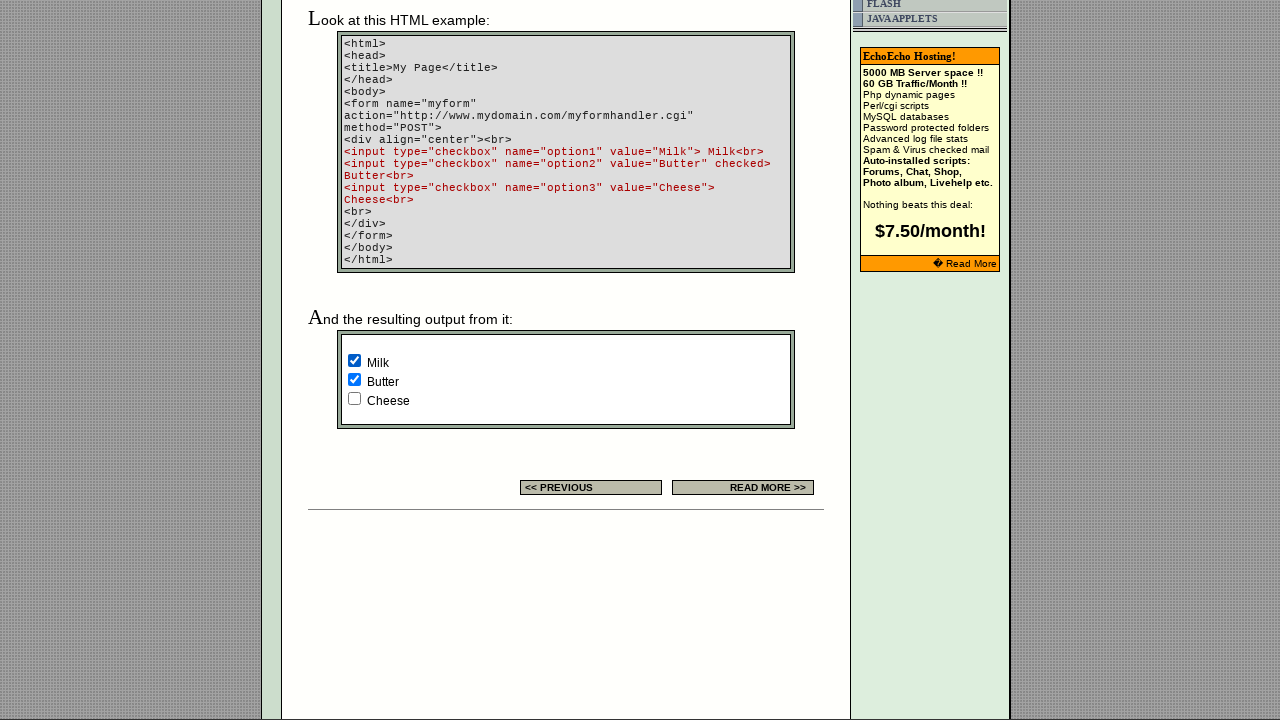

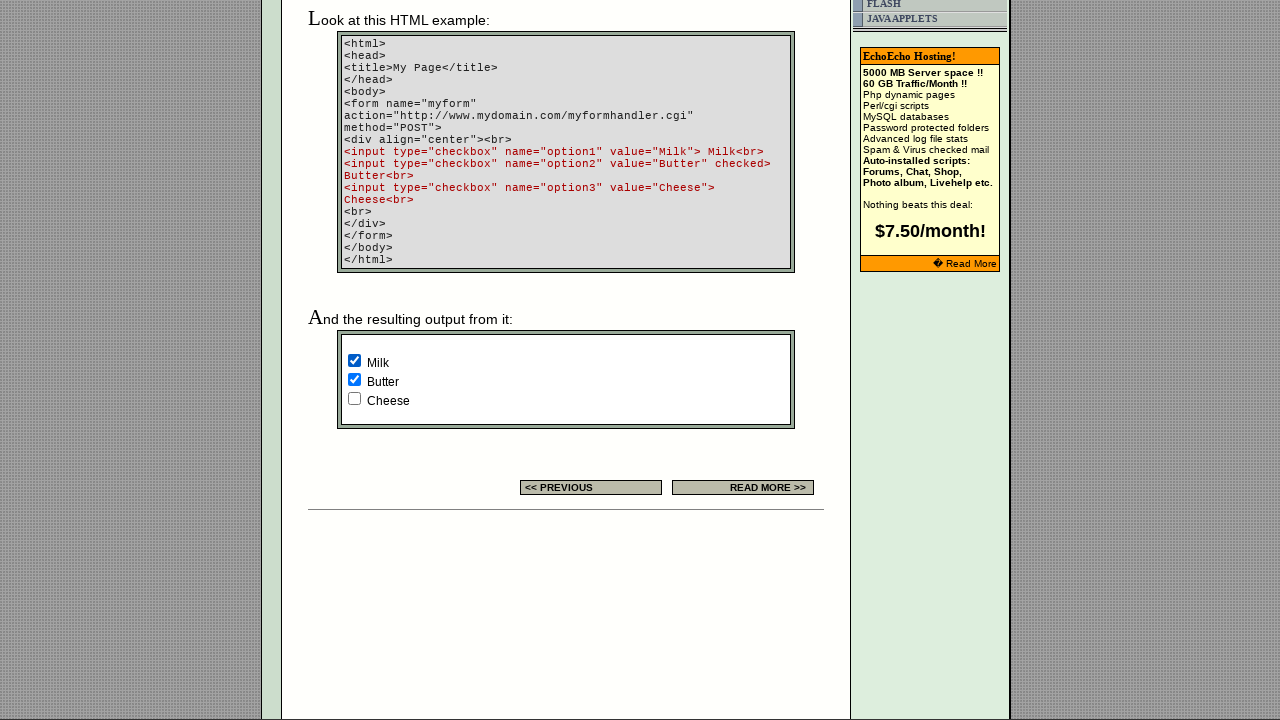